Tests page scrolling functionality by scrolling to the bottom of the page using JavaScript execution

Starting URL: https://the-internet.herokuapp.com/

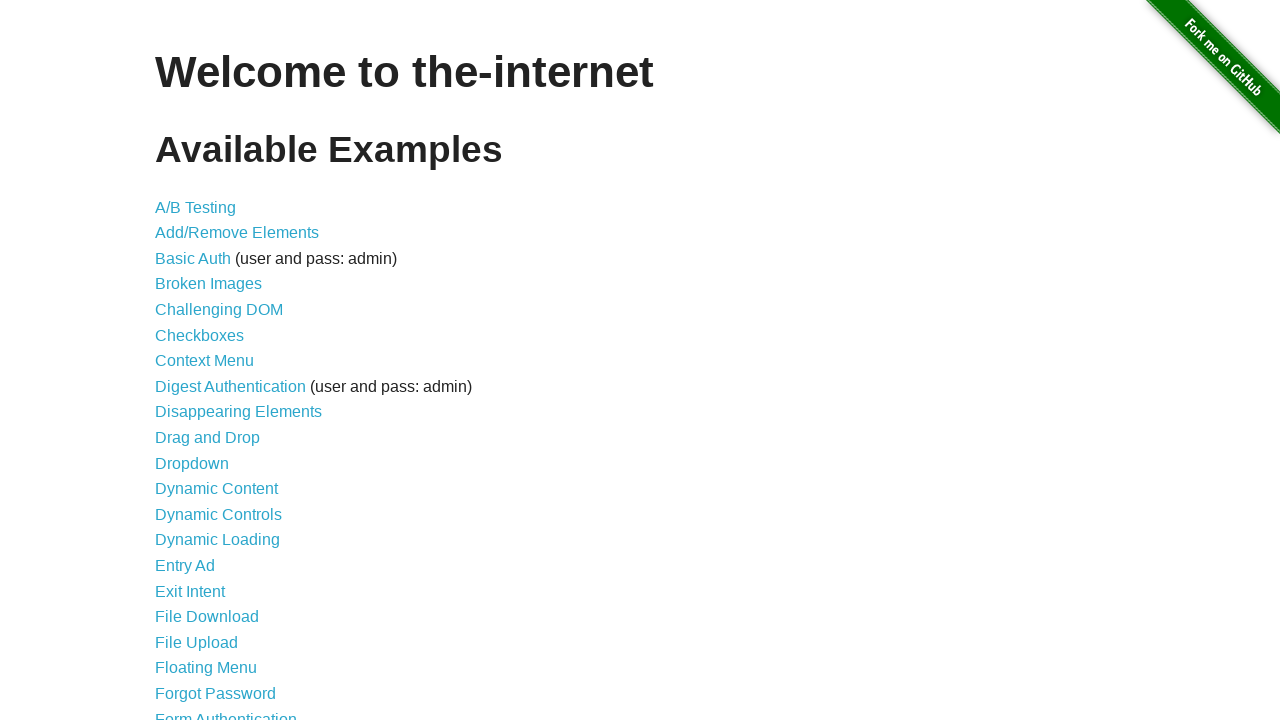

Scrolled to the bottom of the page using JavaScript
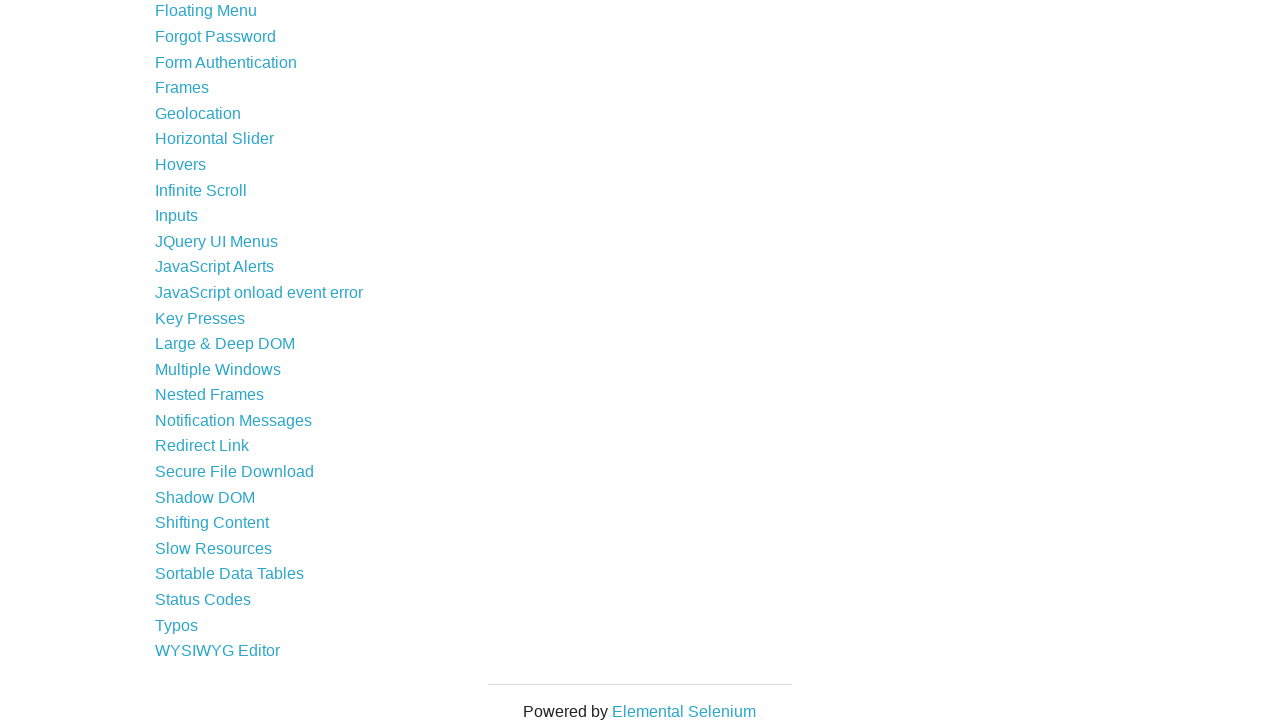

Waited 1 second to observe the scroll effect
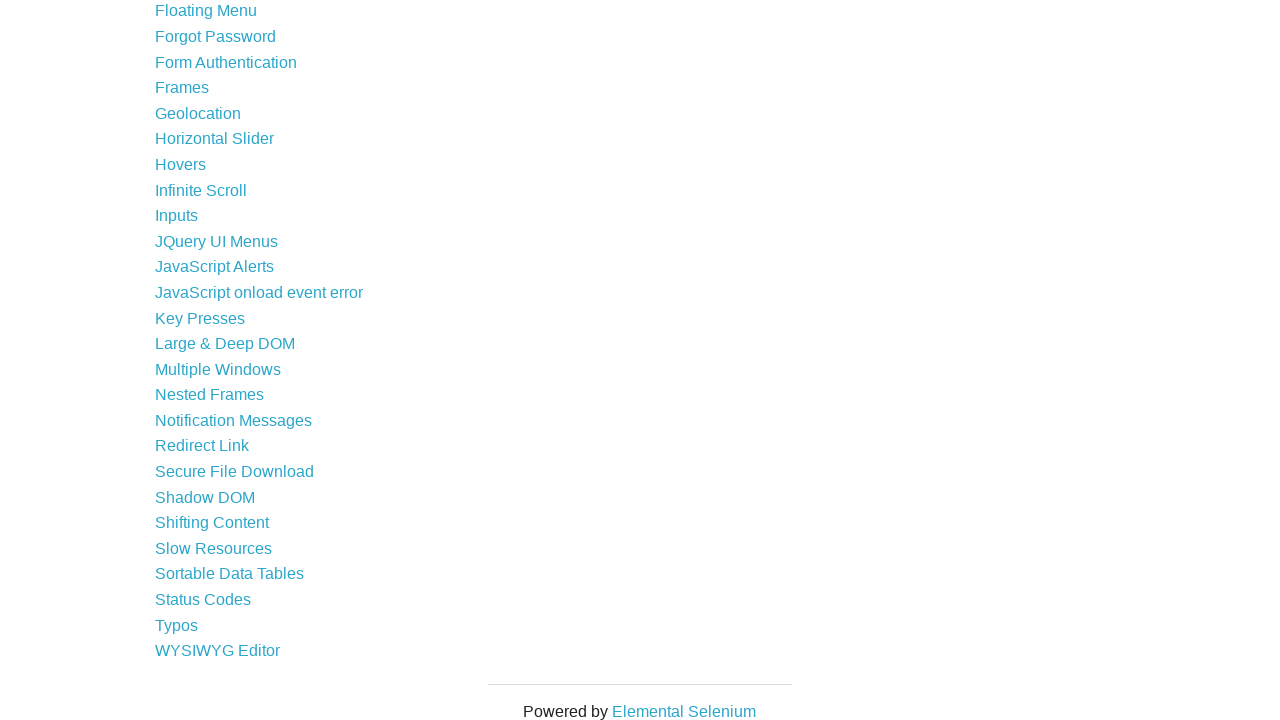

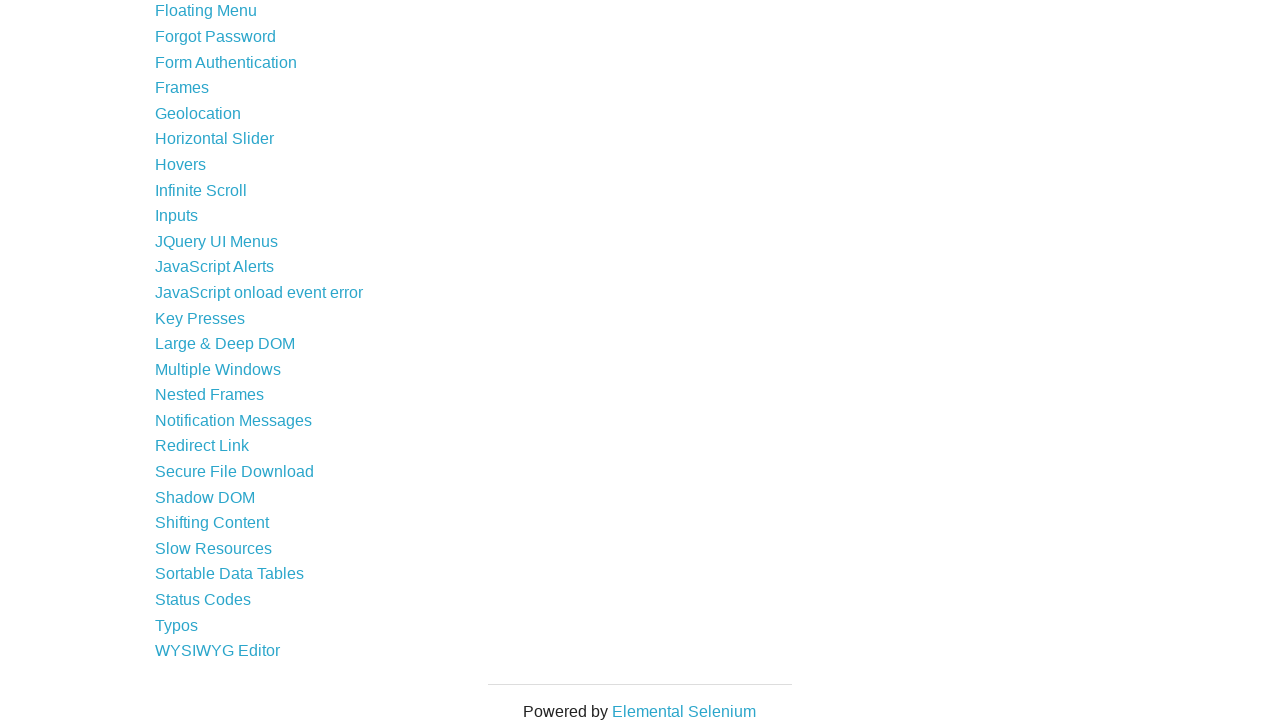